Tests FAQ accordion item 5 by clicking on the question heading and verifying the answer panel displays the correct text about scooter battery charge

Starting URL: https://qa-scooter.praktikum-services.ru/

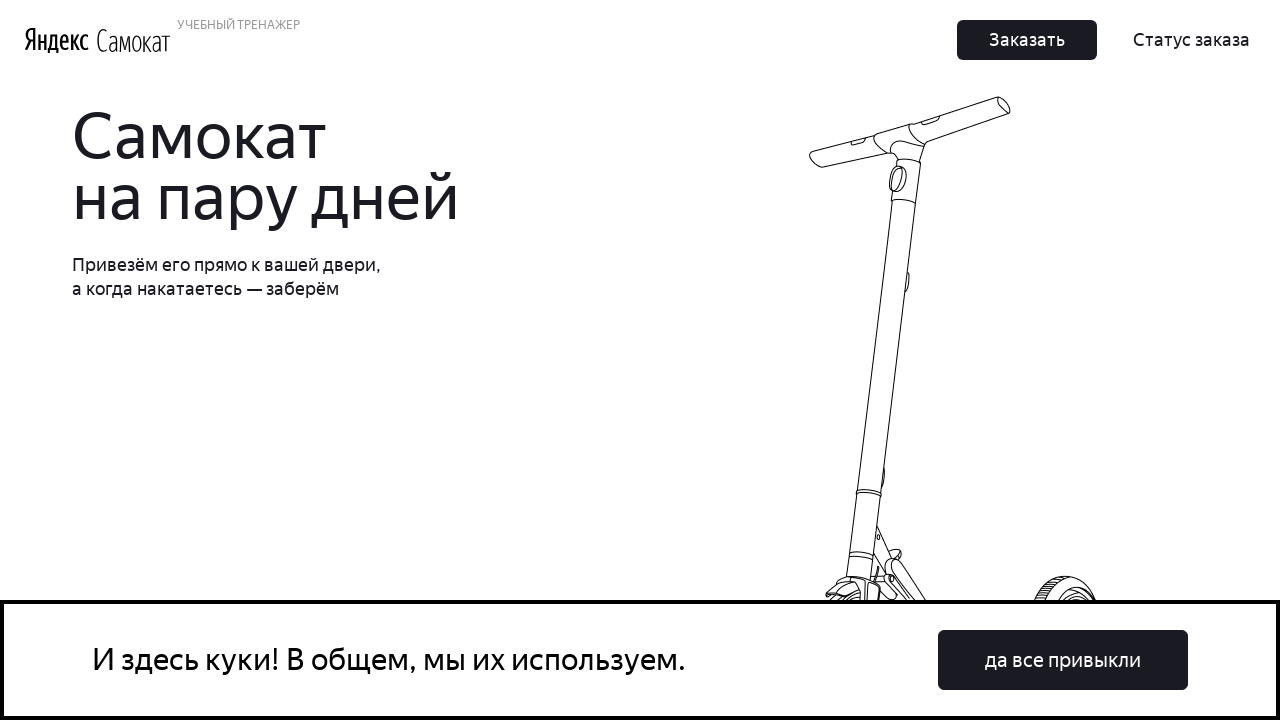

Scrolled accordion heading 5 into view
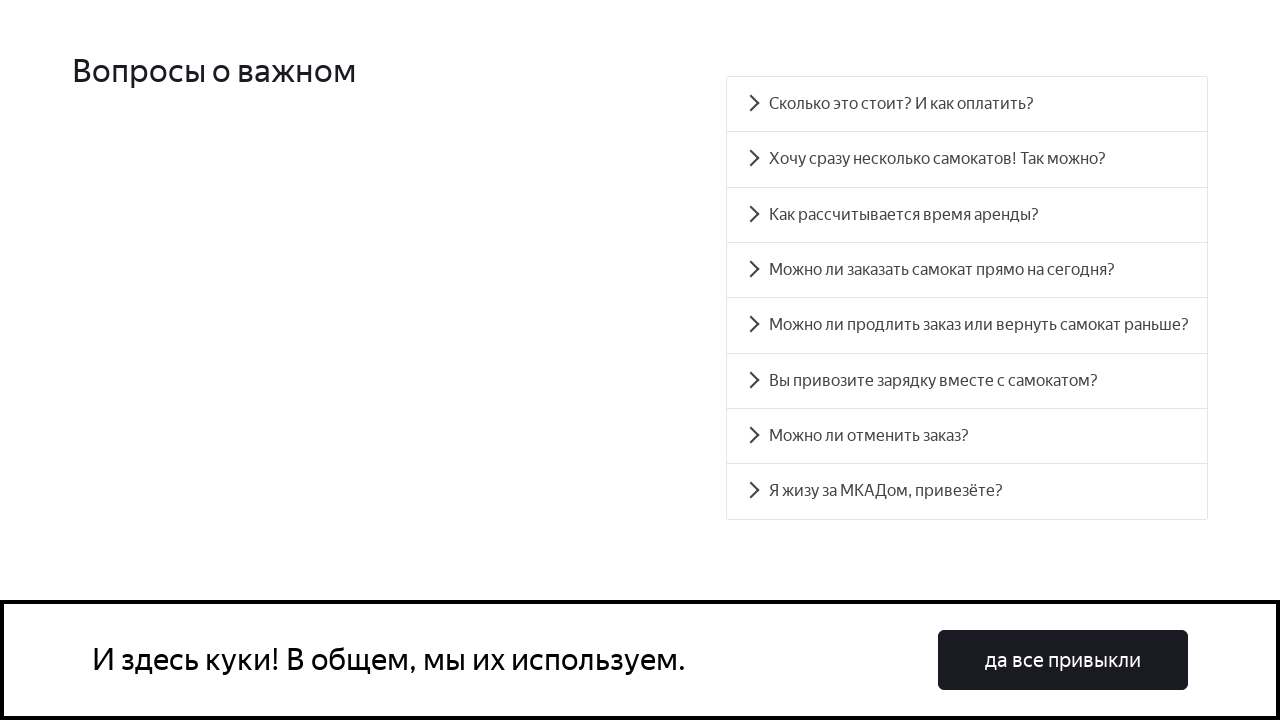

Clicked on accordion heading 5 about scooter battery charge at (967, 381) on #accordion__heading-5
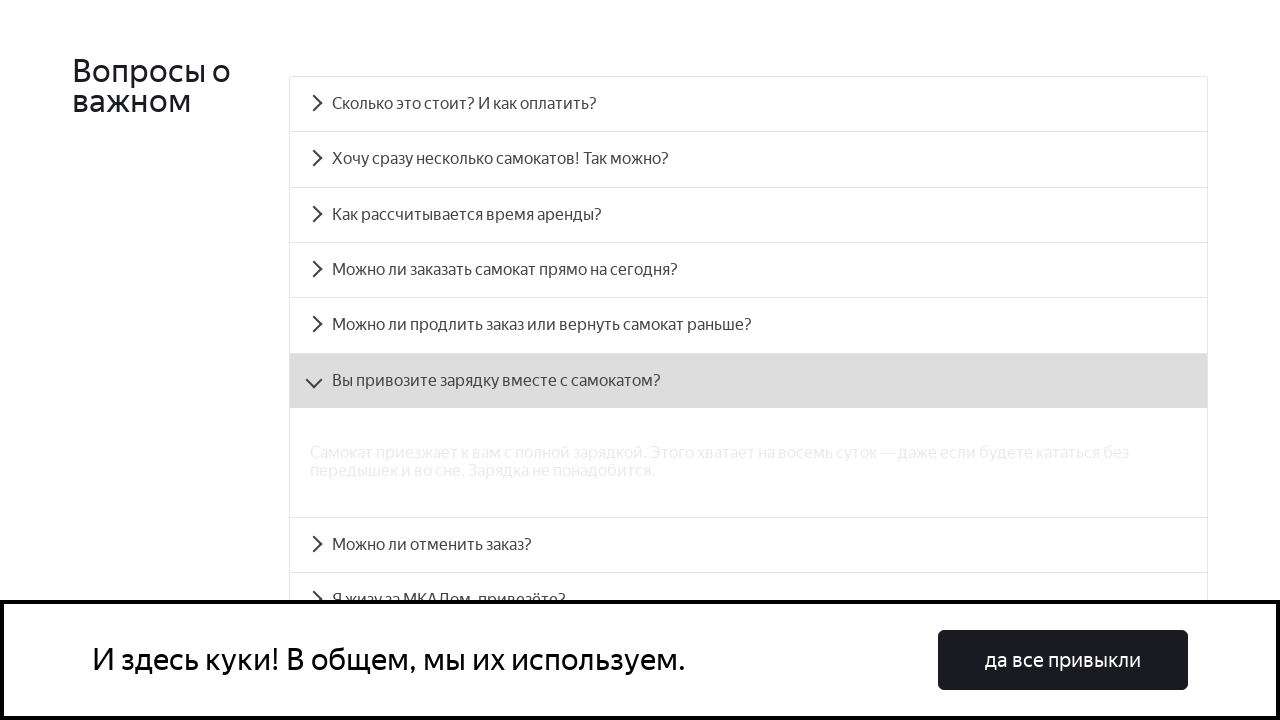

Accordion panel 5 became visible
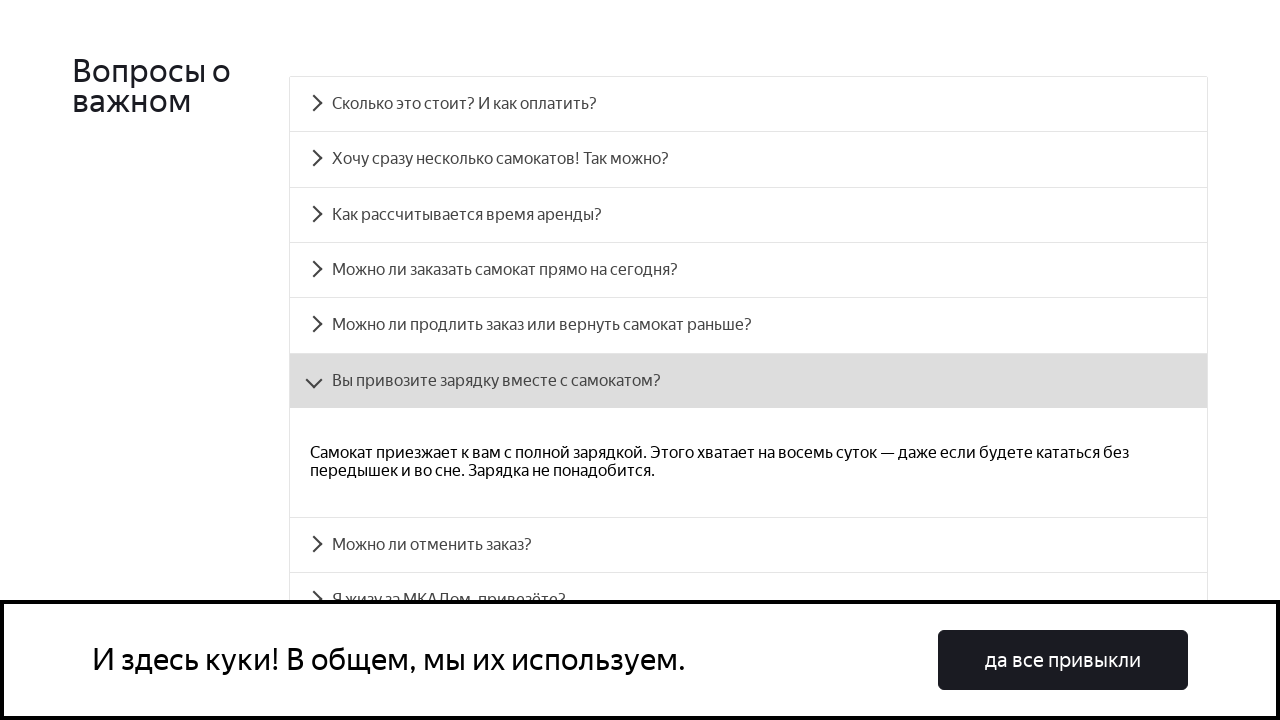

Retrieved text content from accordion panel 5
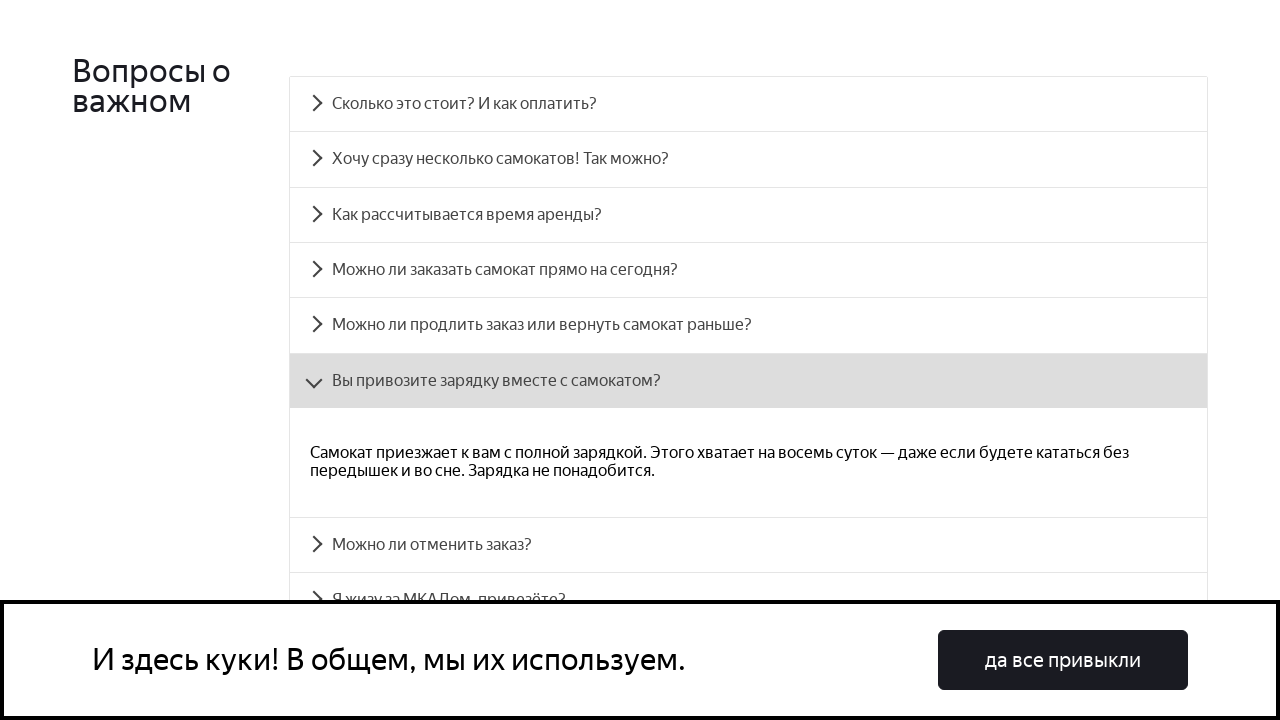

Verified that accordion panel 5 displays correct text about scooter battery charge
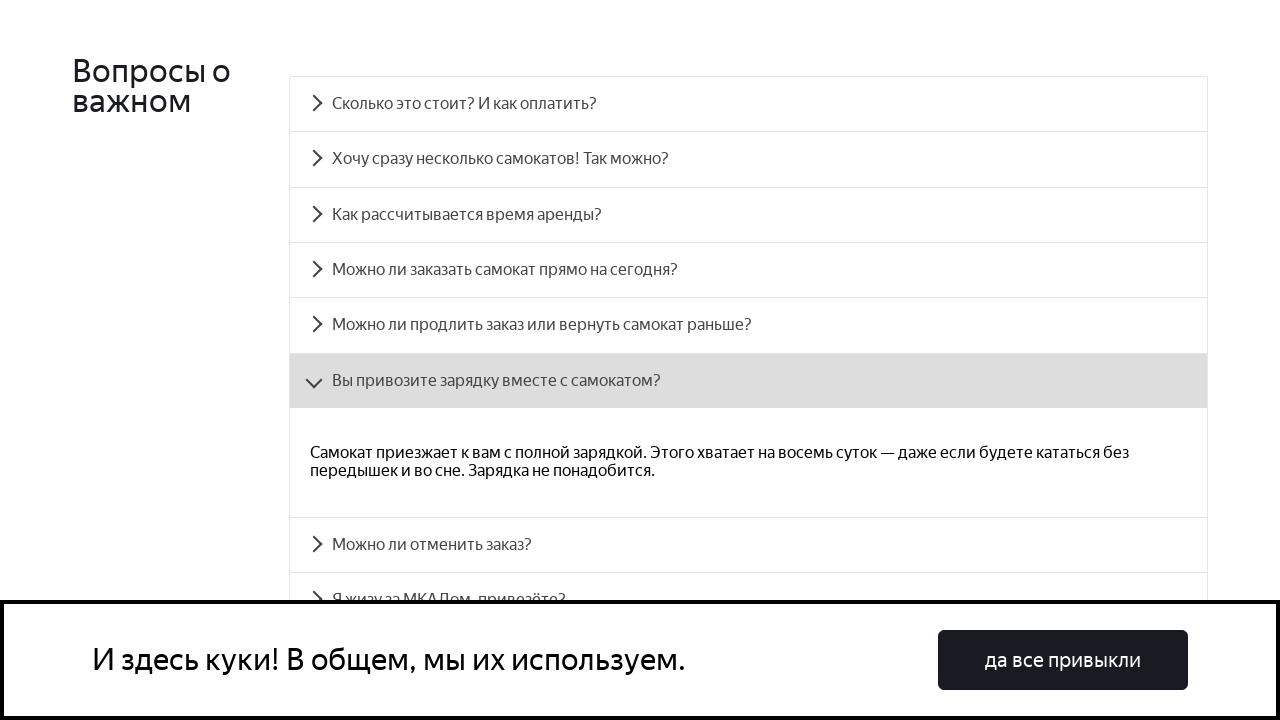

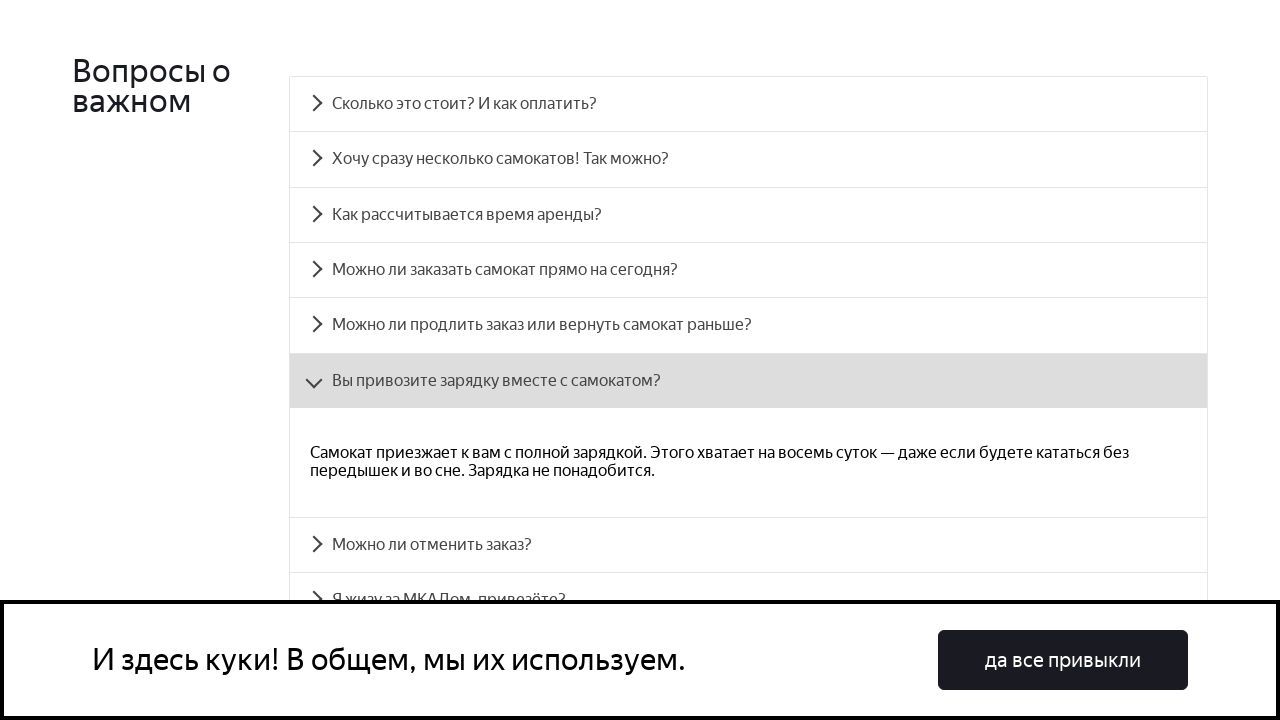